Tests basic window handle practice page by filling the name field in the main window

Starting URL: https://www.hyrtutorials.com/p/window-handles-practice.html

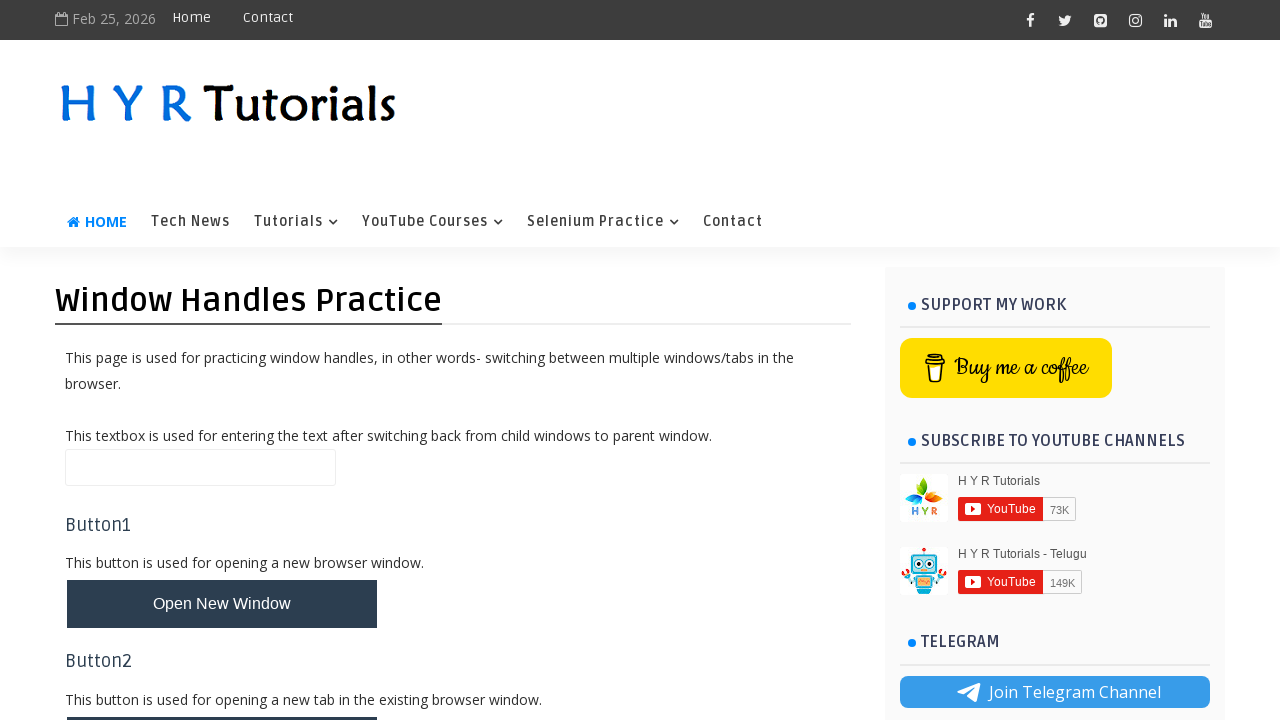

Filled name field with 'main 1st Window' in main window on input#name
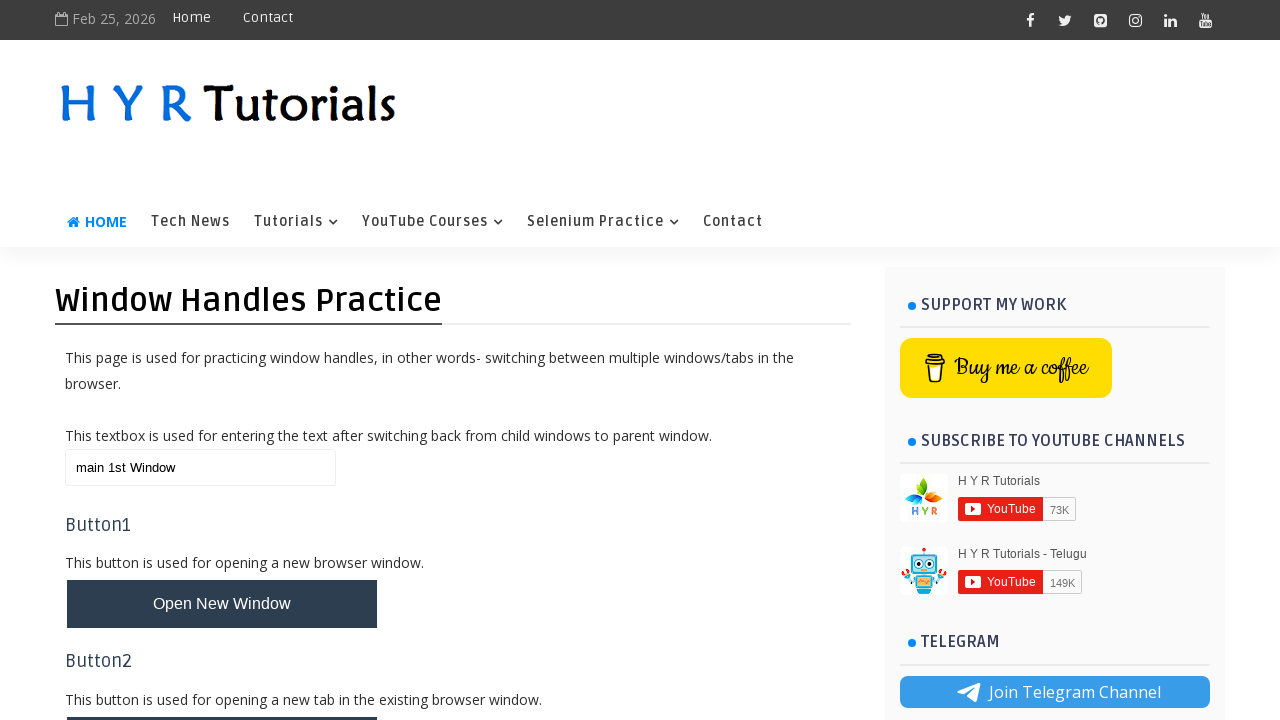

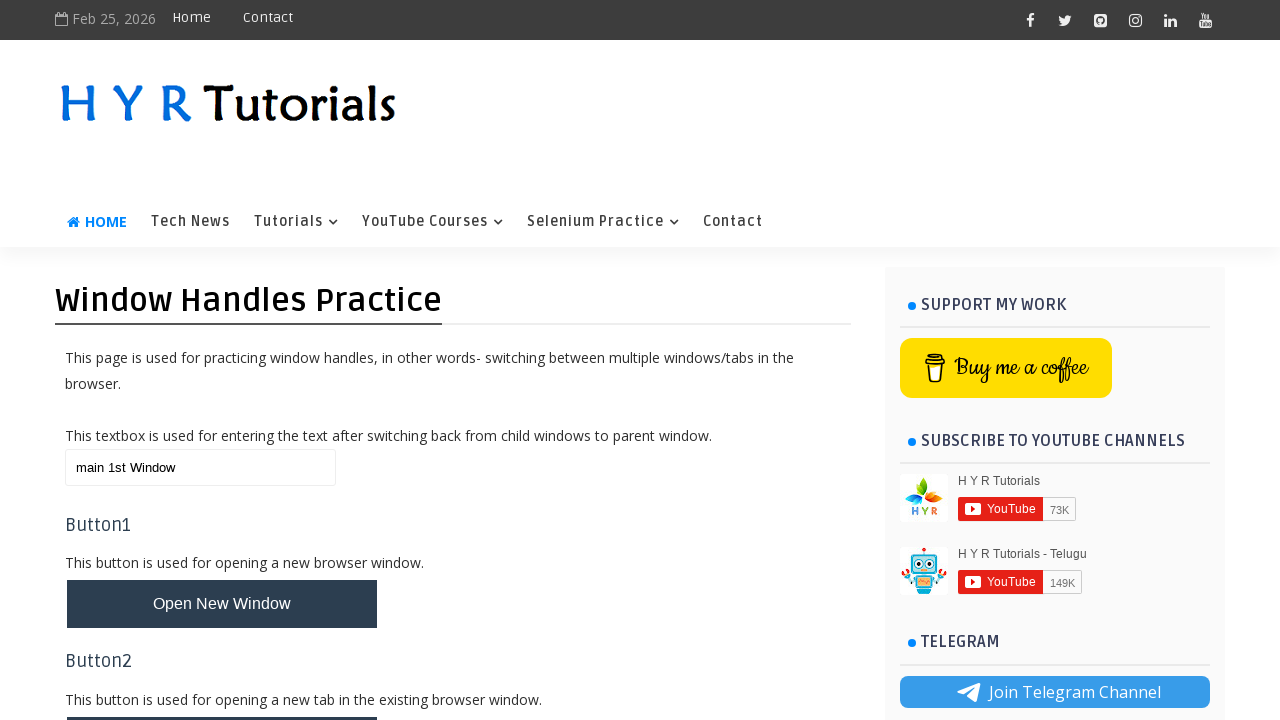